Tests the full flow of entering a zip code, selecting "Straw" as building material, and navigating to the water proximity question page

Starting URL: https://sure-qa-challenge.vercel.app/

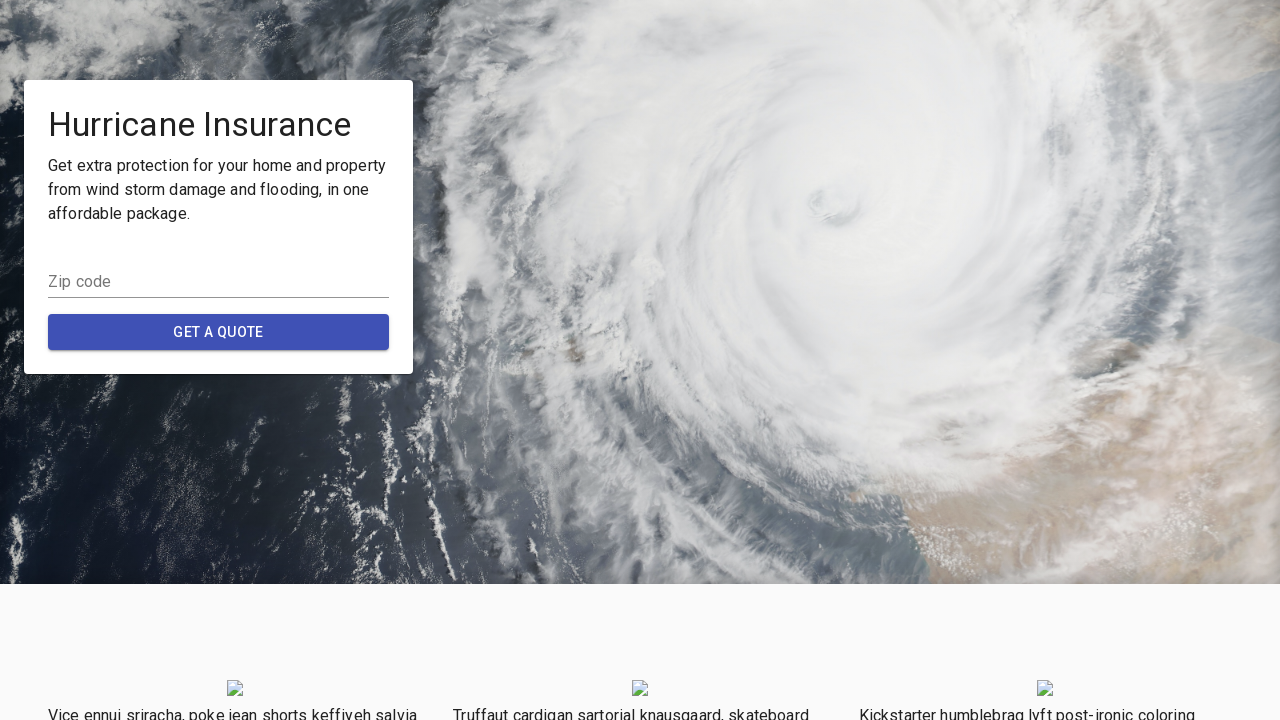

Filled zip code input field with '33139' on input
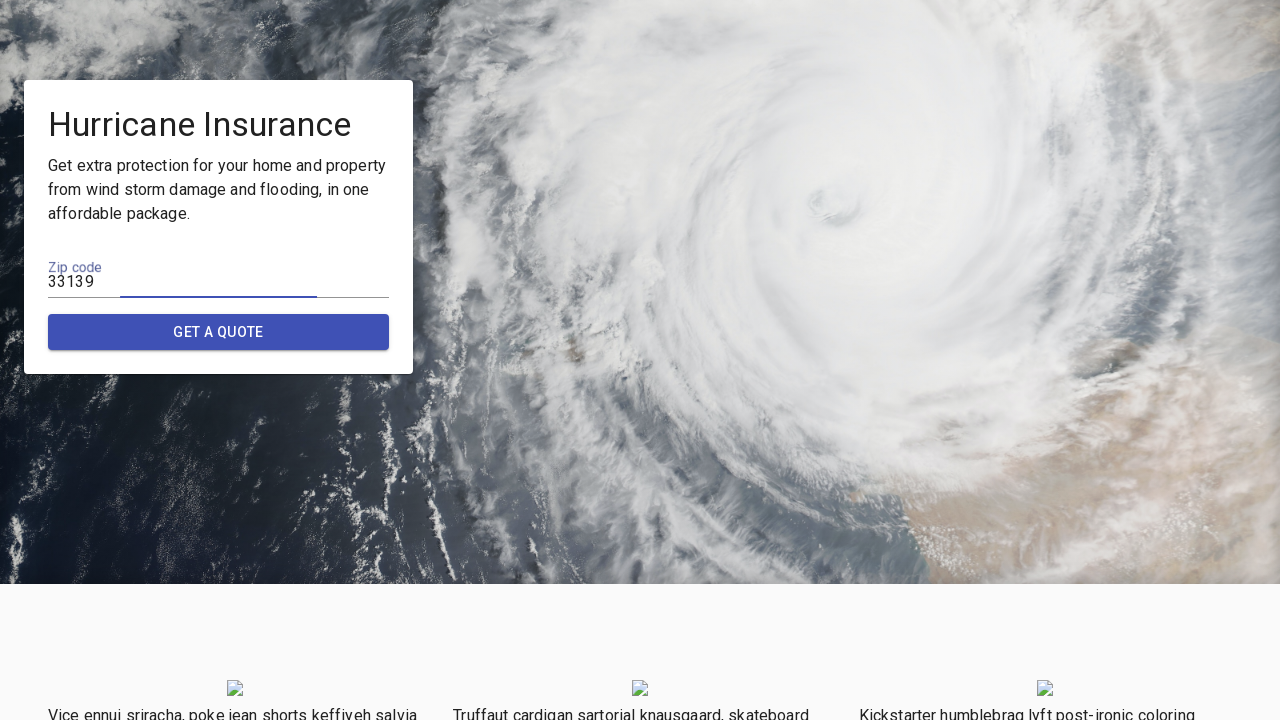

Clicked Quote button to proceed at (219, 332) on button:has-text('Quote')
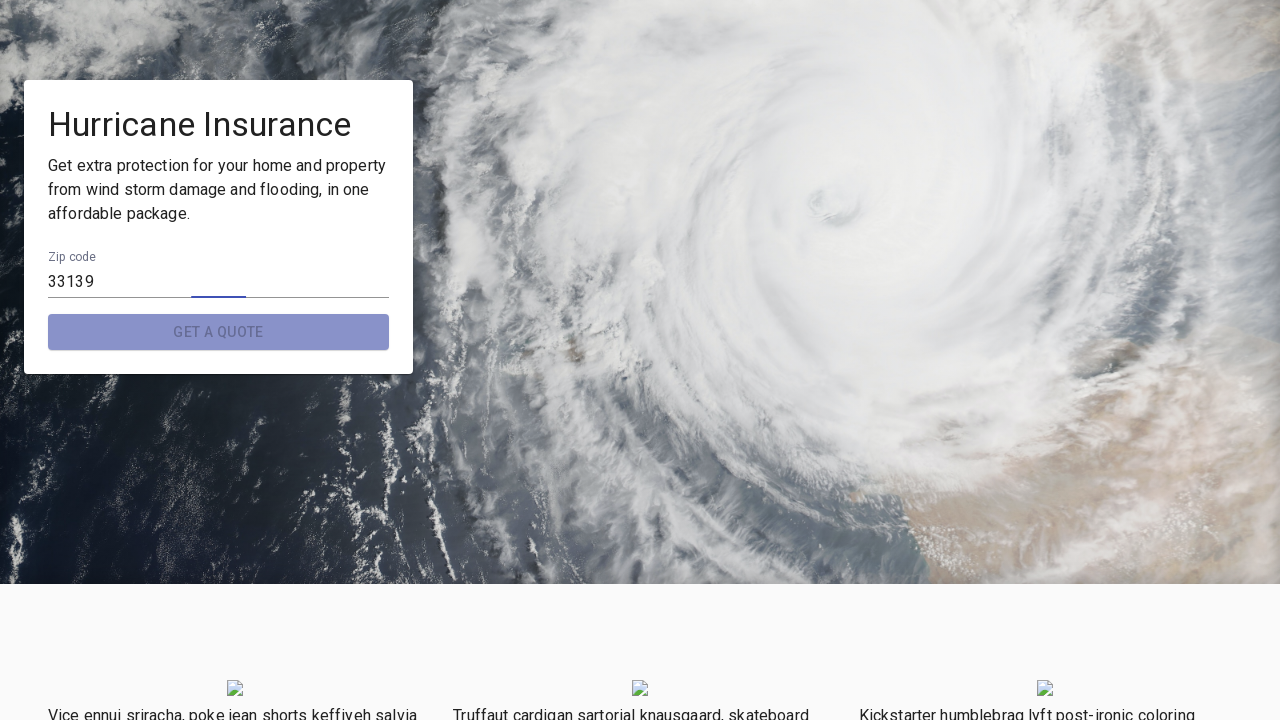

Building materials selection page loaded
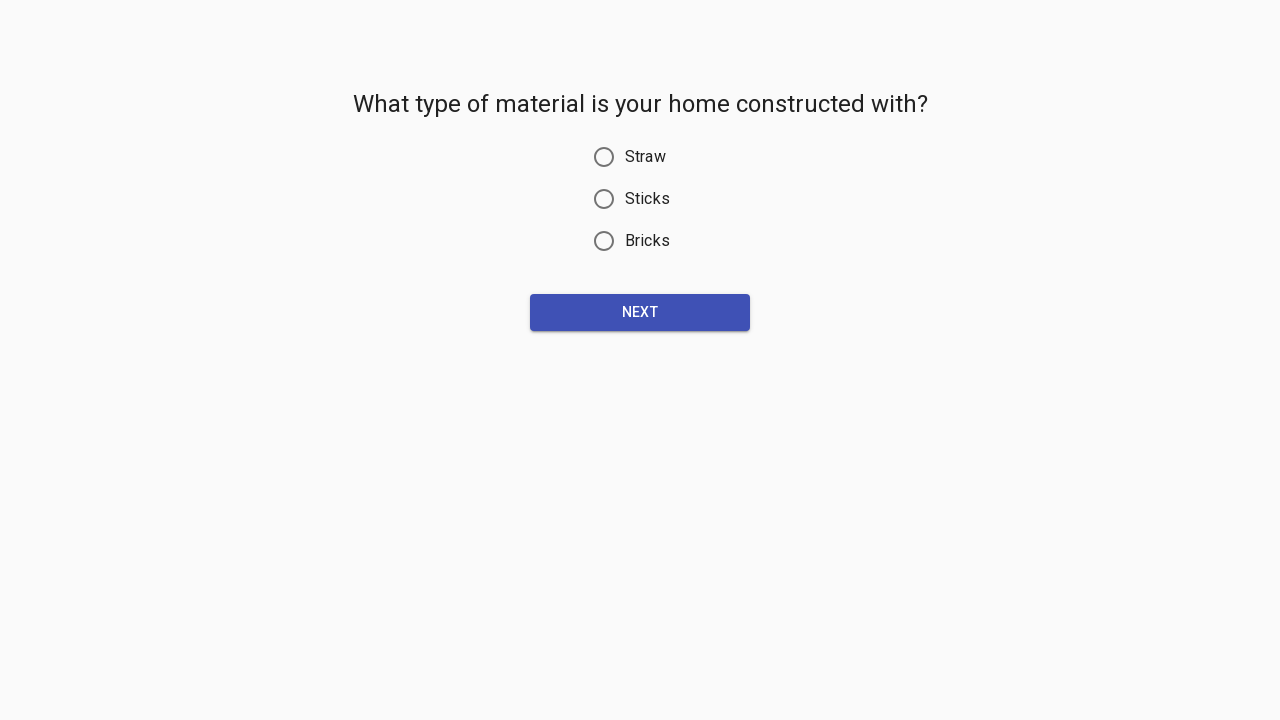

Selected 'Straw' as building material at (645, 157) on text=Straw
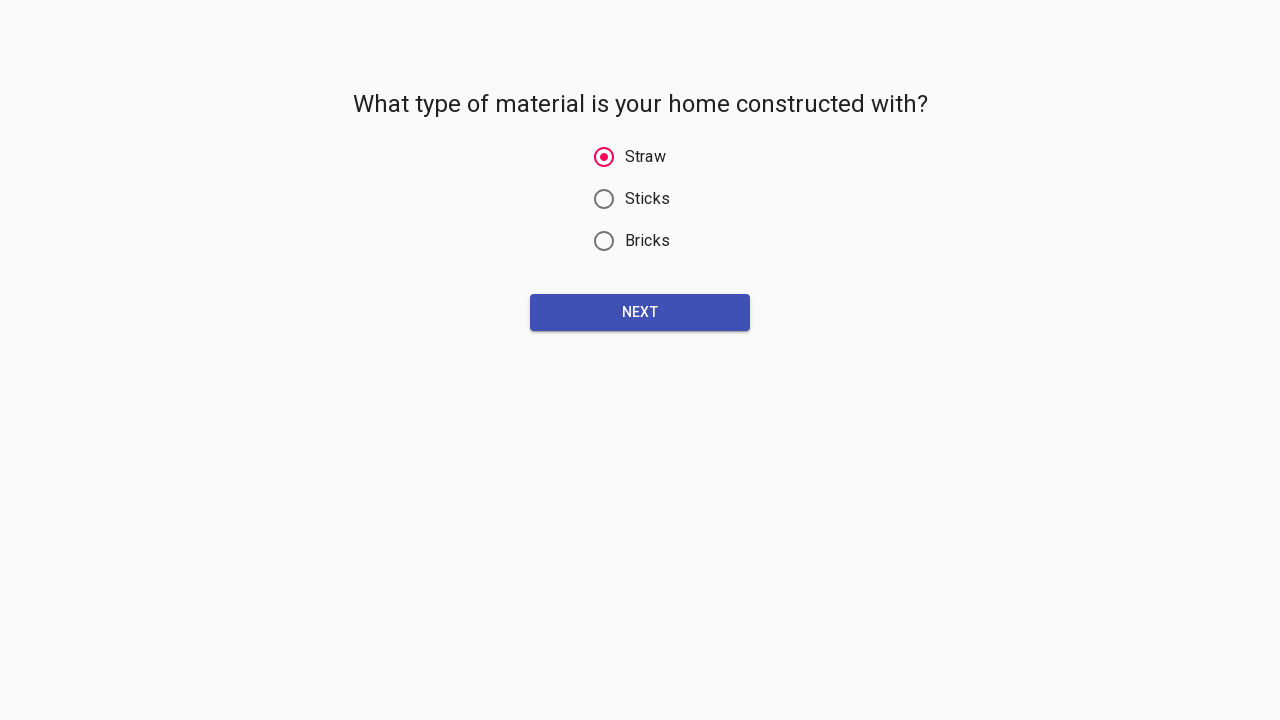

Clicked Next button to proceed to water proximity question at (640, 312) on button:has-text('Next')
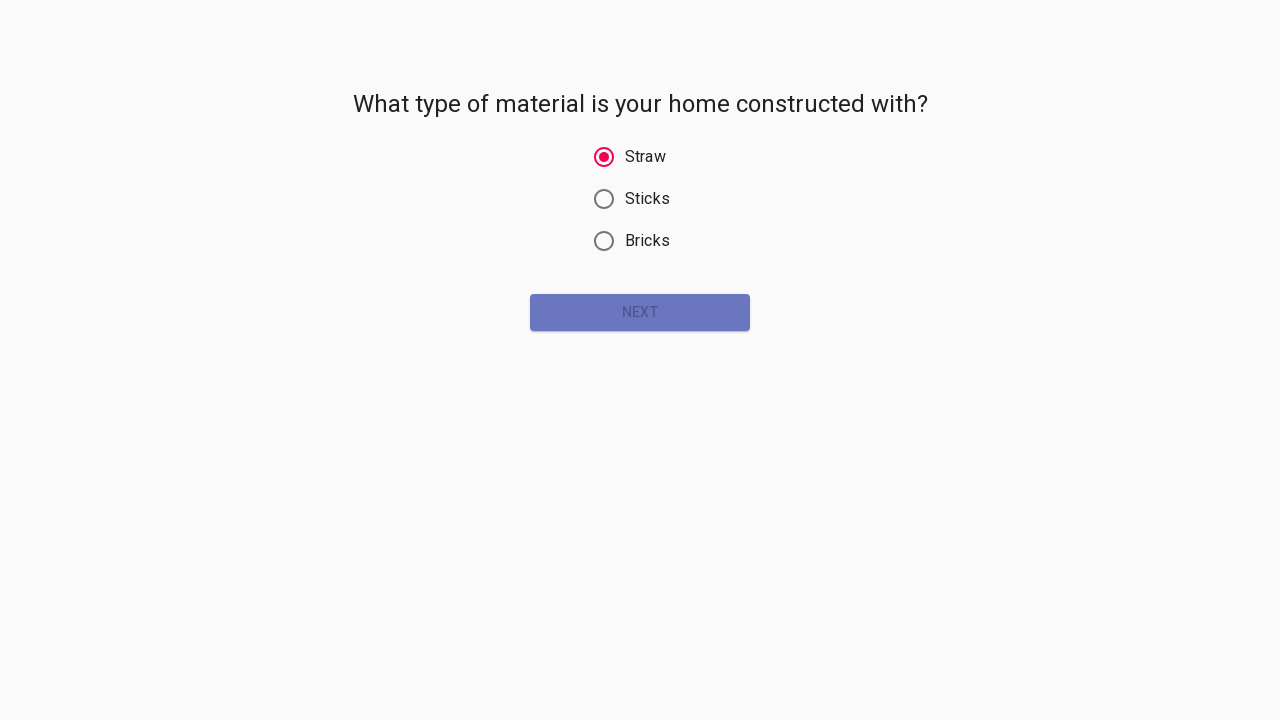

Water proximity question page loaded successfully
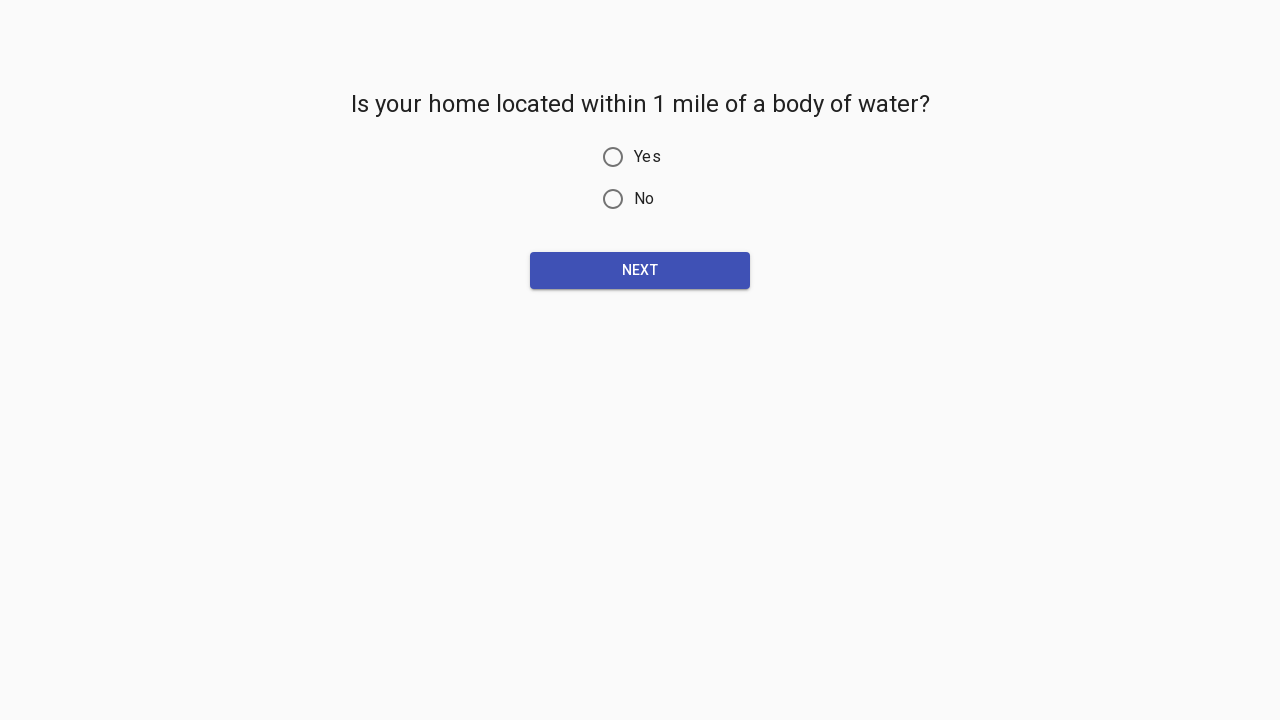

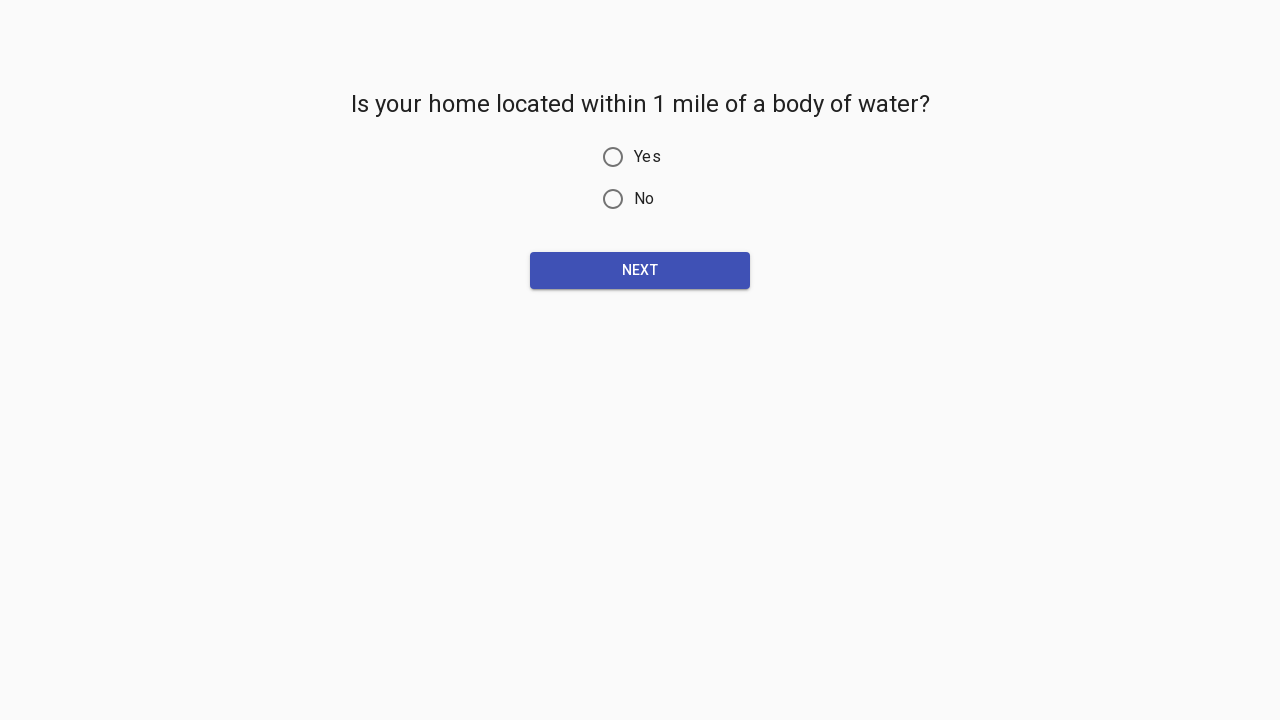